Validates that the OrangeHRM website has the correct title

Starting URL: https://opensource-demo.orangehrmlive.com/

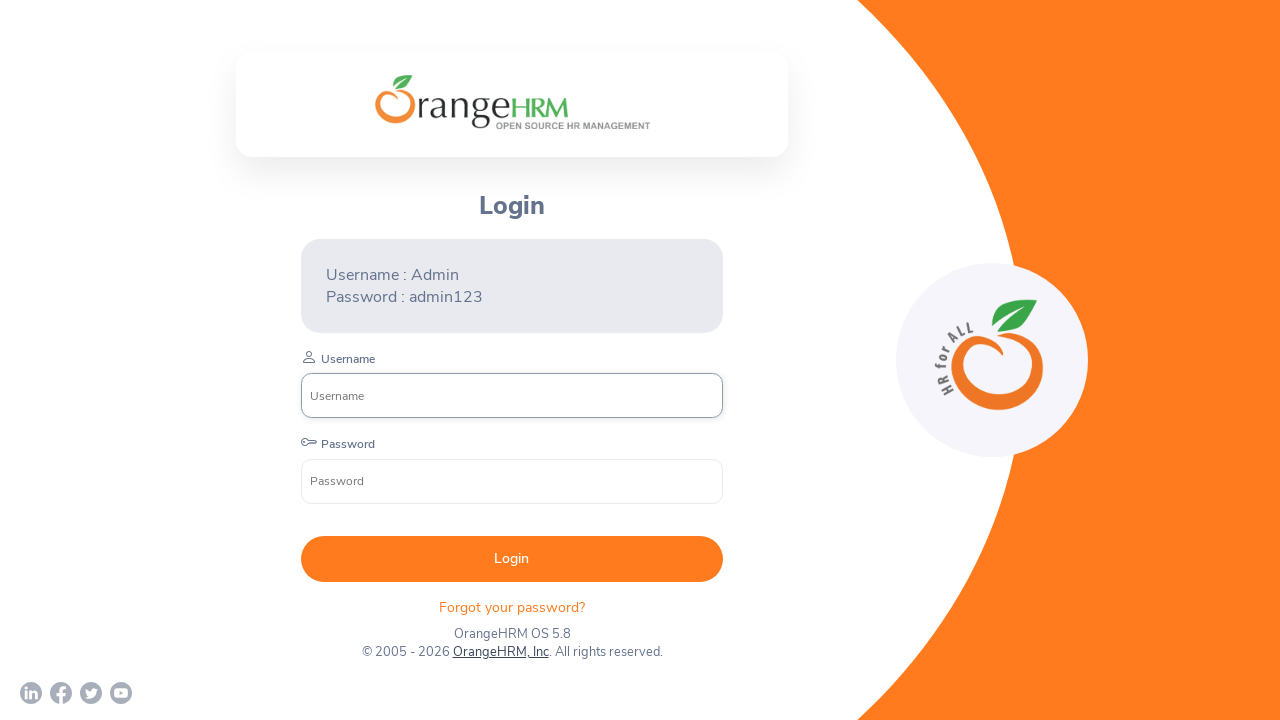

Retrieved page title
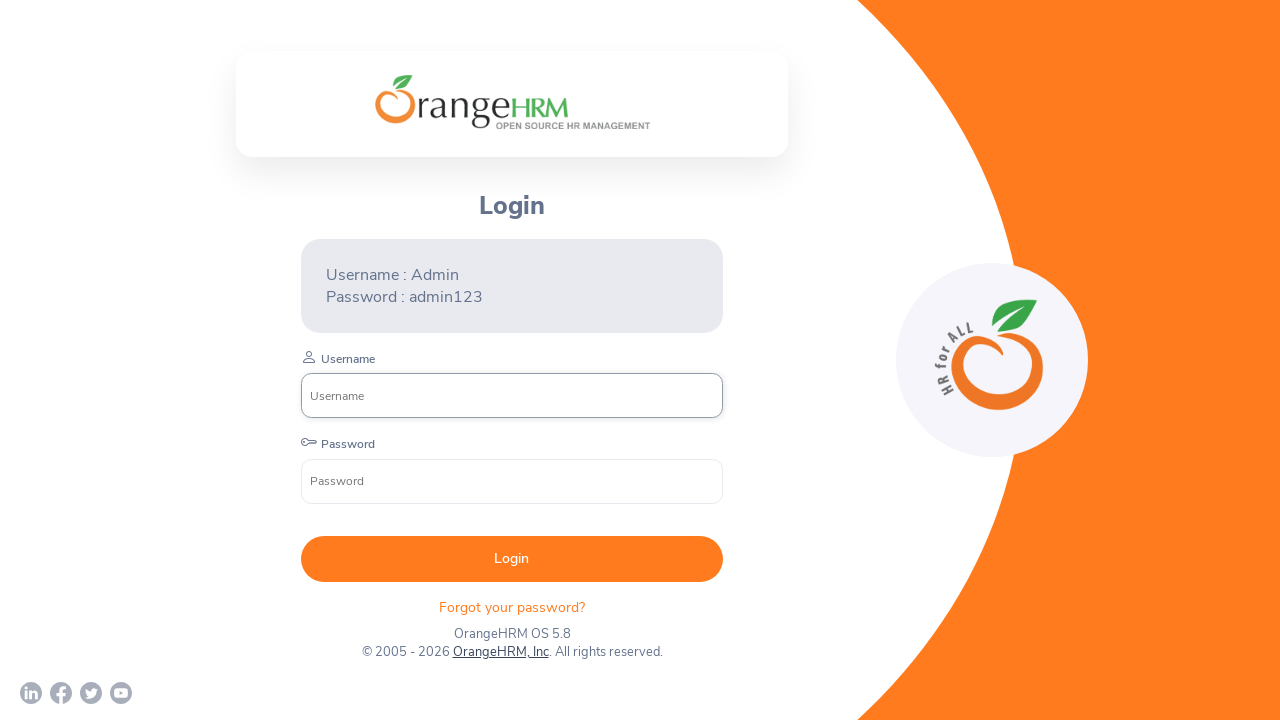

Set expected title to 'OrangeHRM'
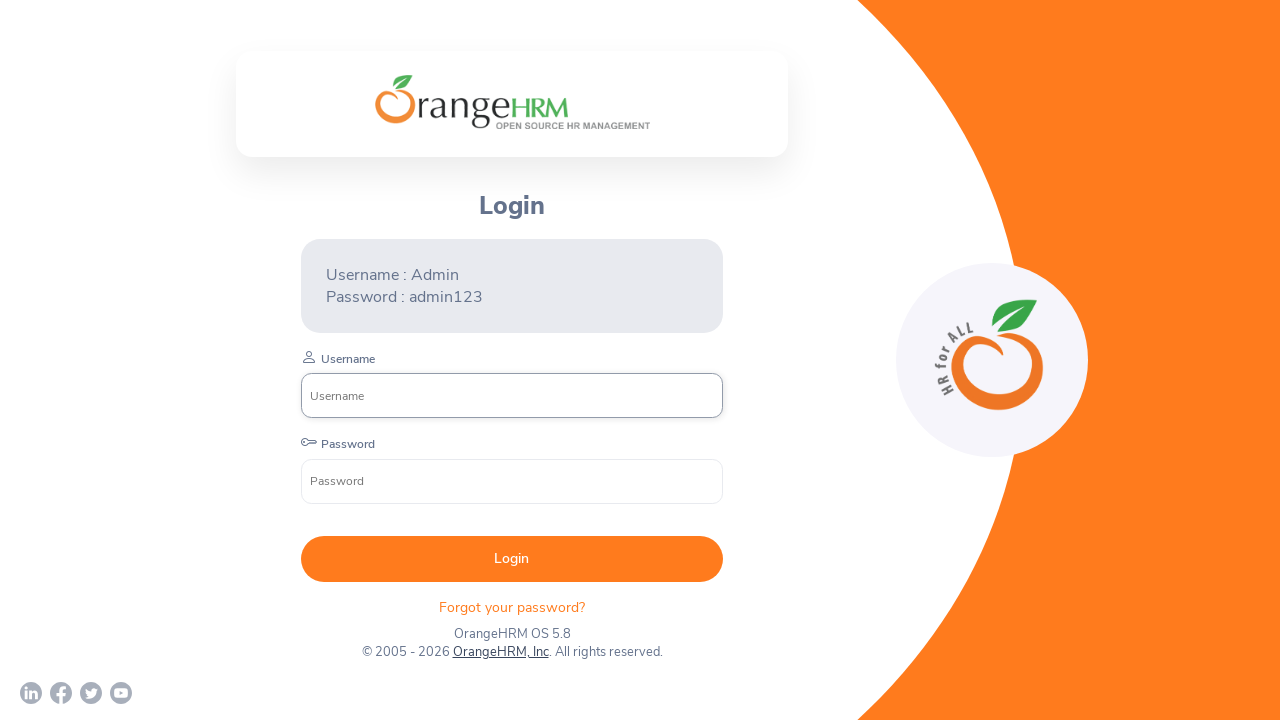

Verified page title 'OrangeHRM' contains 'OrangeHRM'
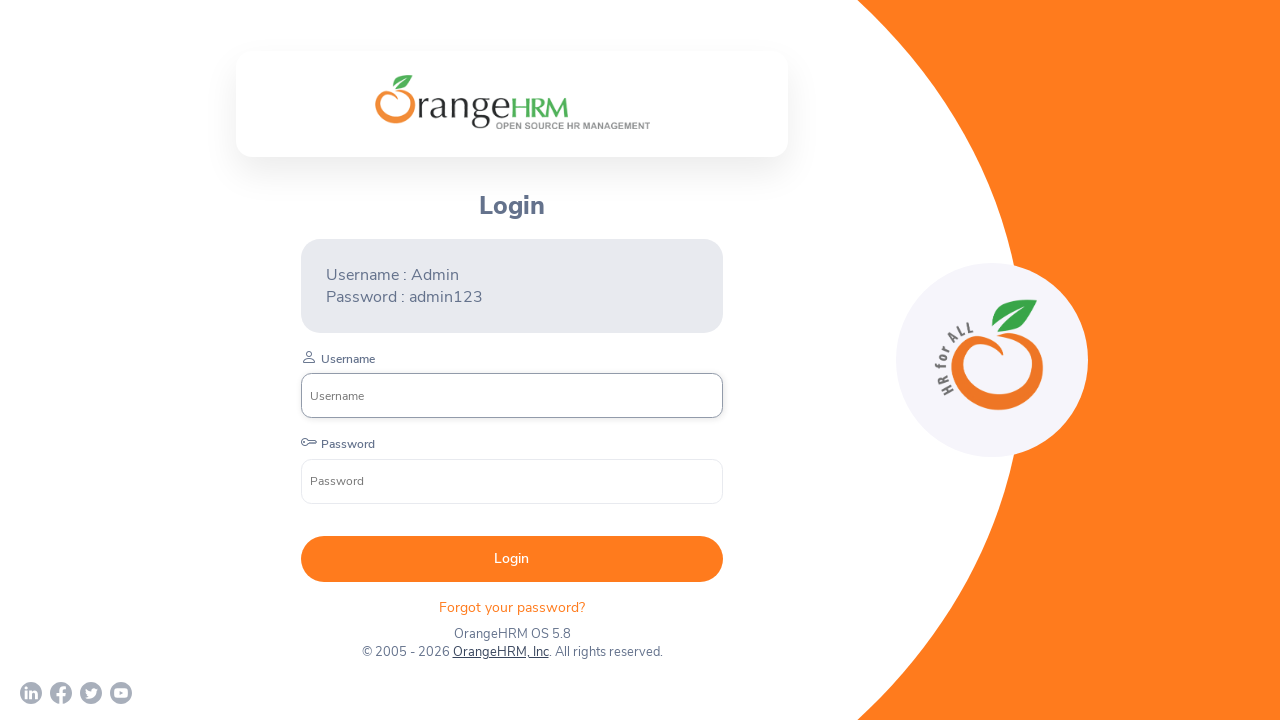

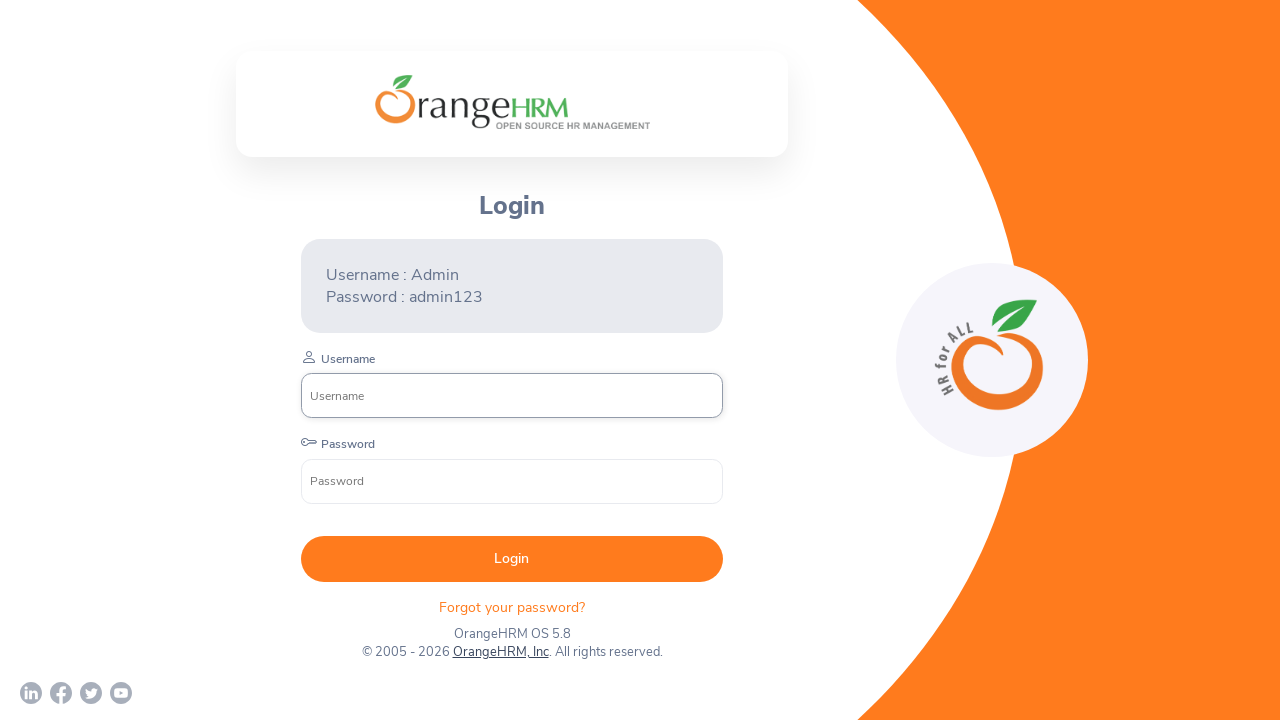